Tests navigation functionality by clicking Next and Previous buttons and waiting for content updates

Starting URL: https://github-pages.senecapolytechnic.ca/see600/Assignments/Assignment4/Webpage/RealEstatePredictor.html

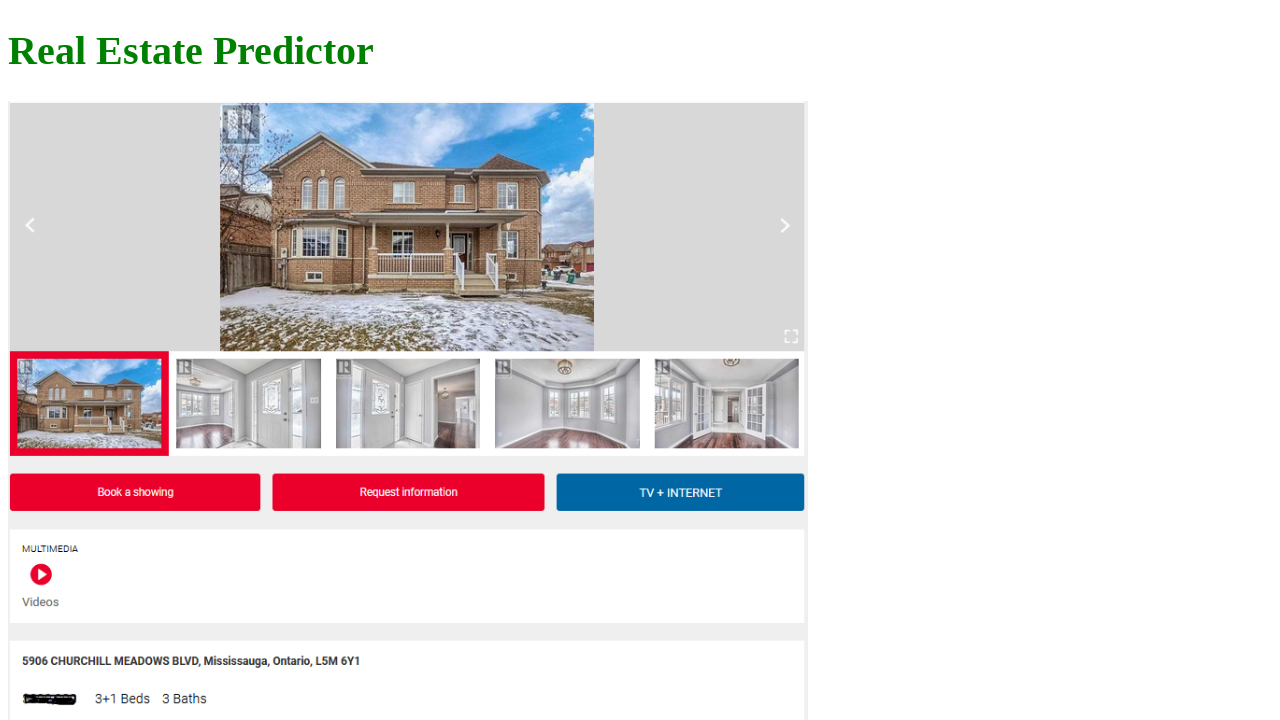

Navigated to Real Estate Predictor webpage
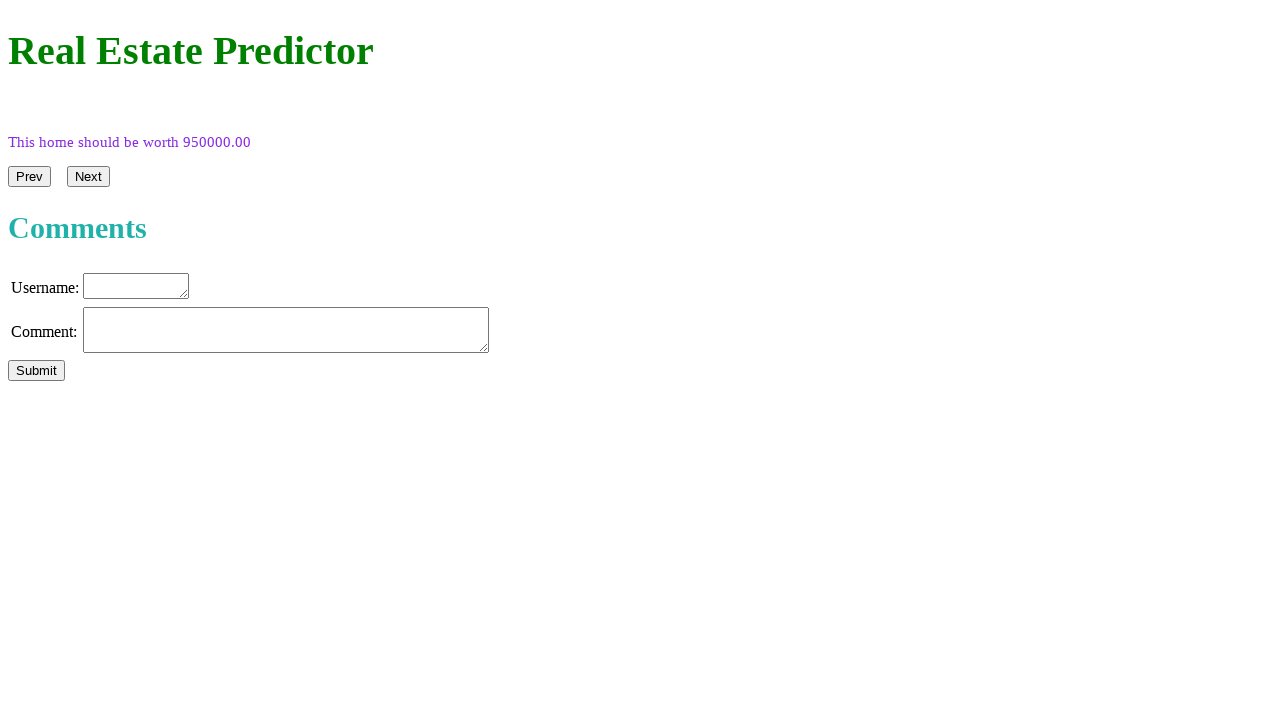

Next button loaded and ready
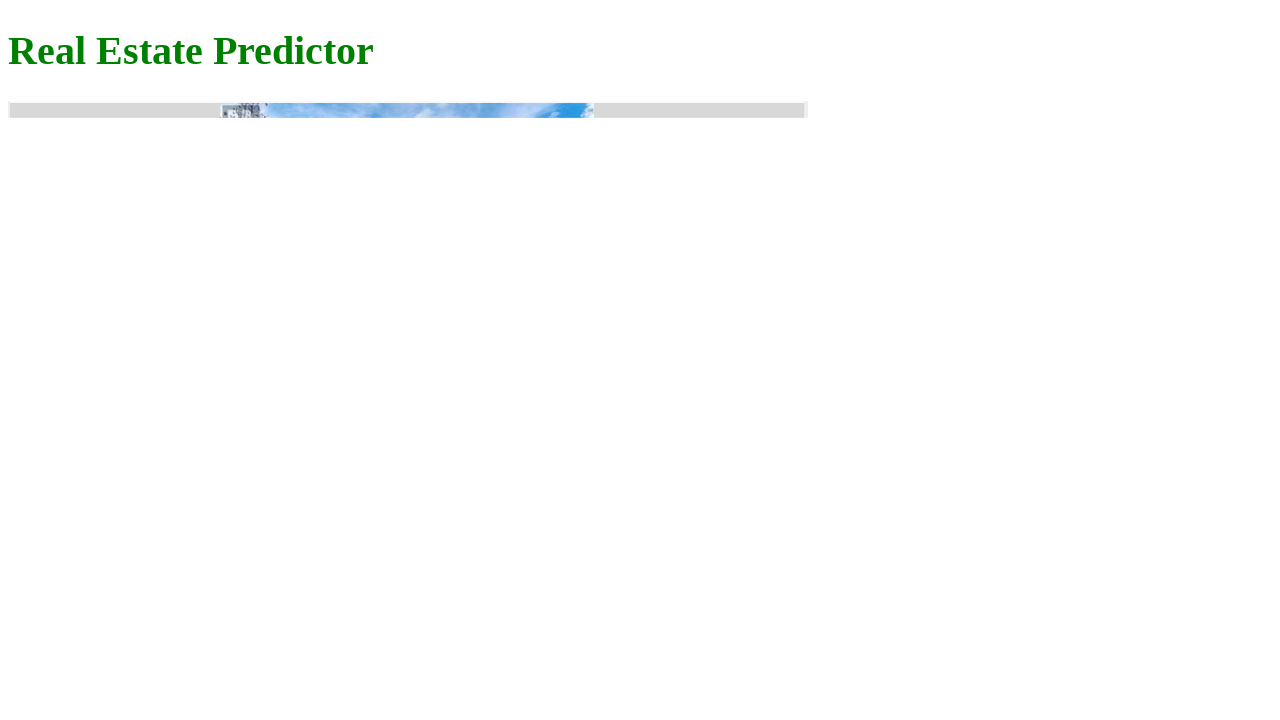

Clicked Next button to navigate to next property at (88, 507) on #next
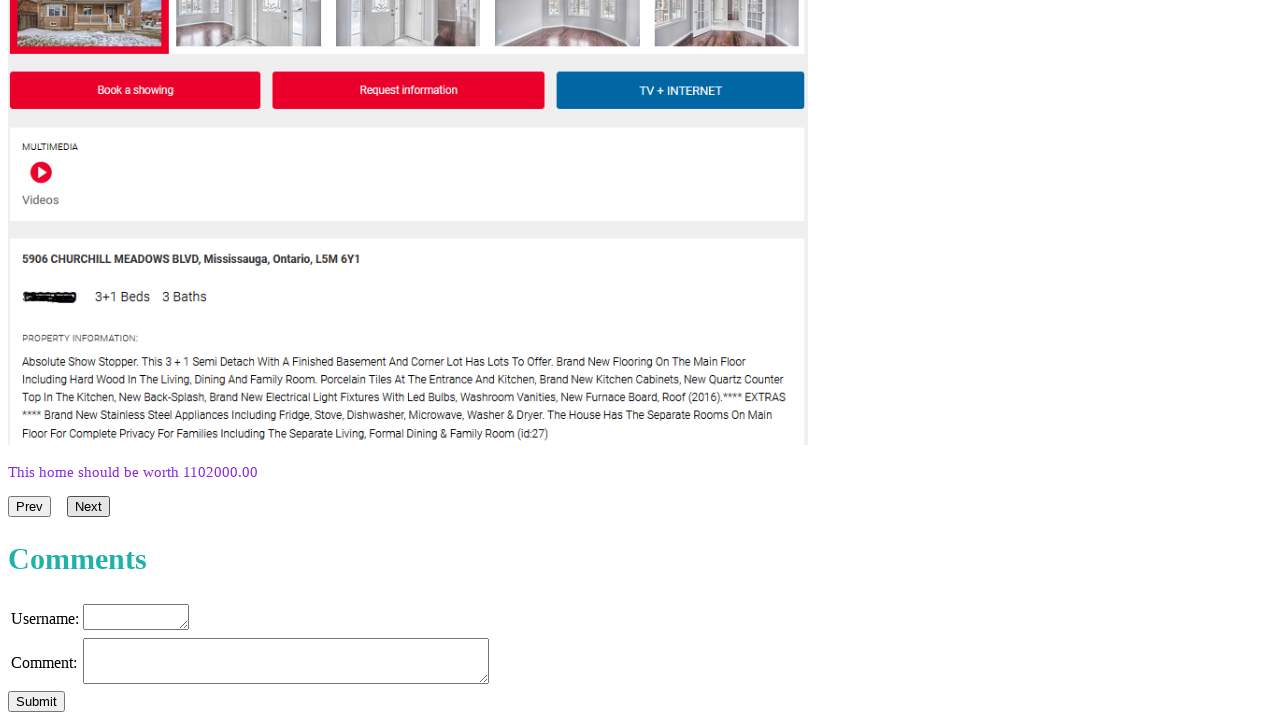

Picture content updated after clicking Next
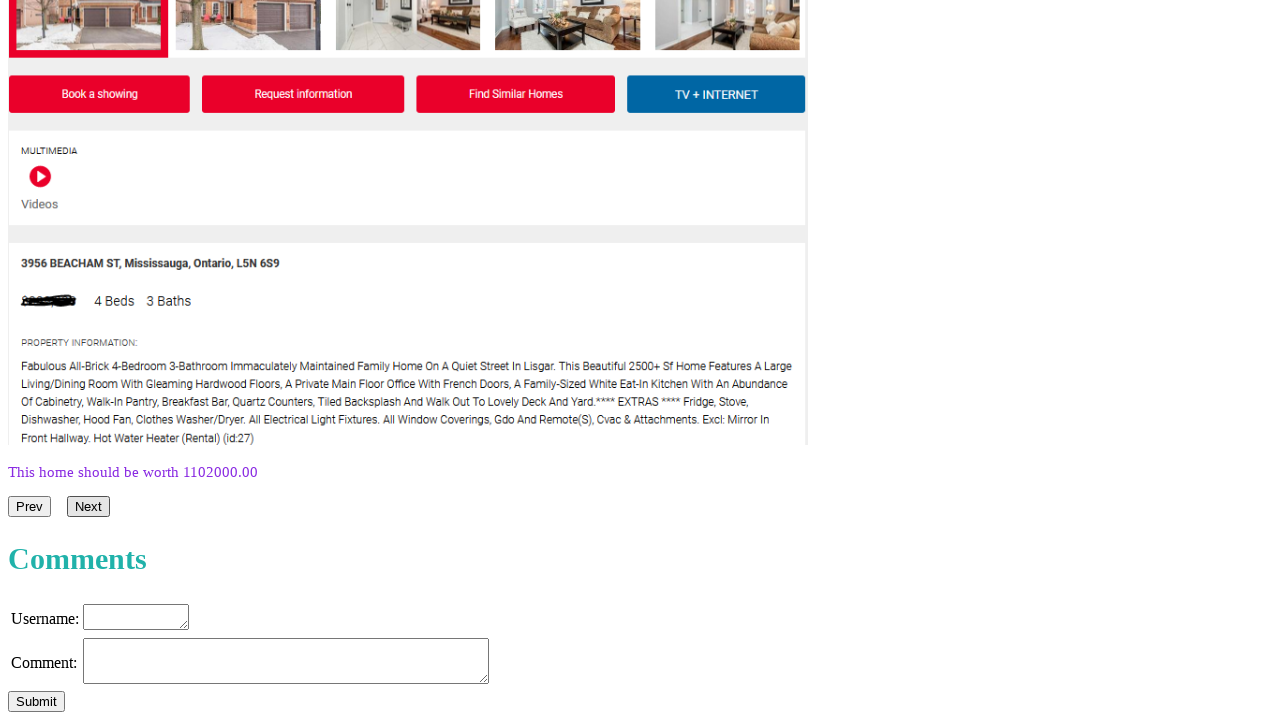

Clicked Previous button to navigate to previous property at (30, 507) on #prev
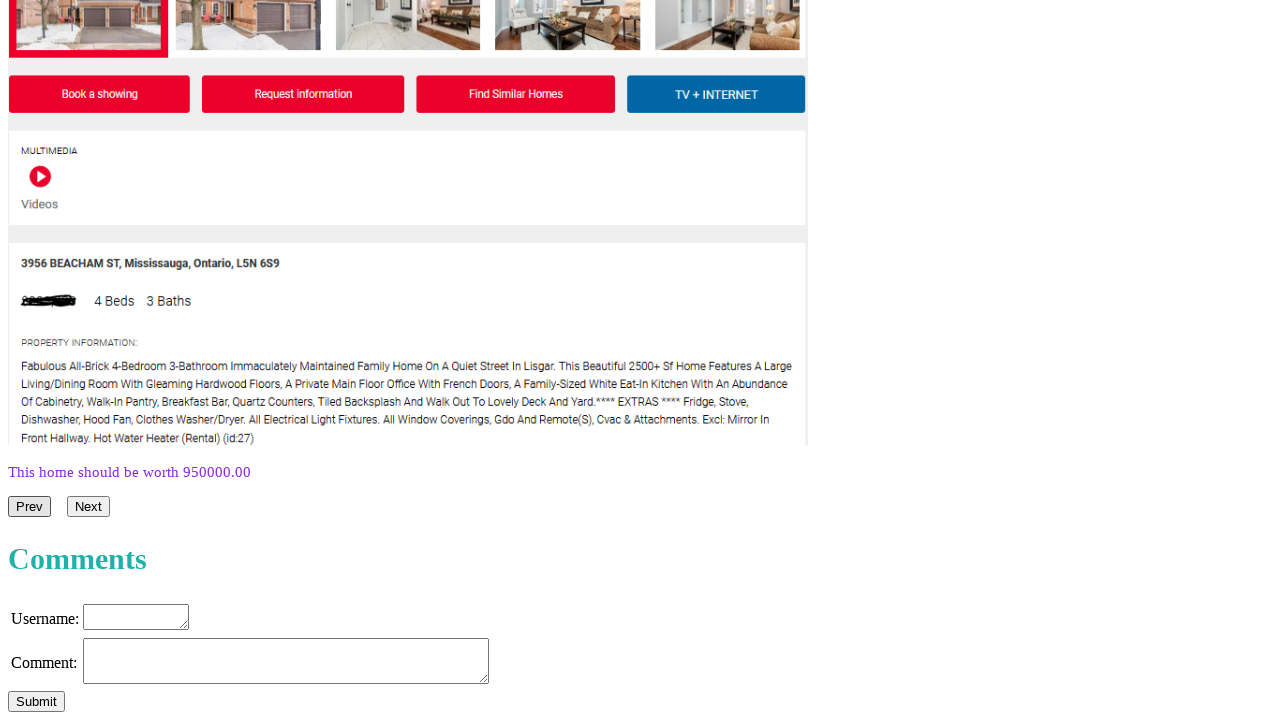

Picture content updated after clicking Previous
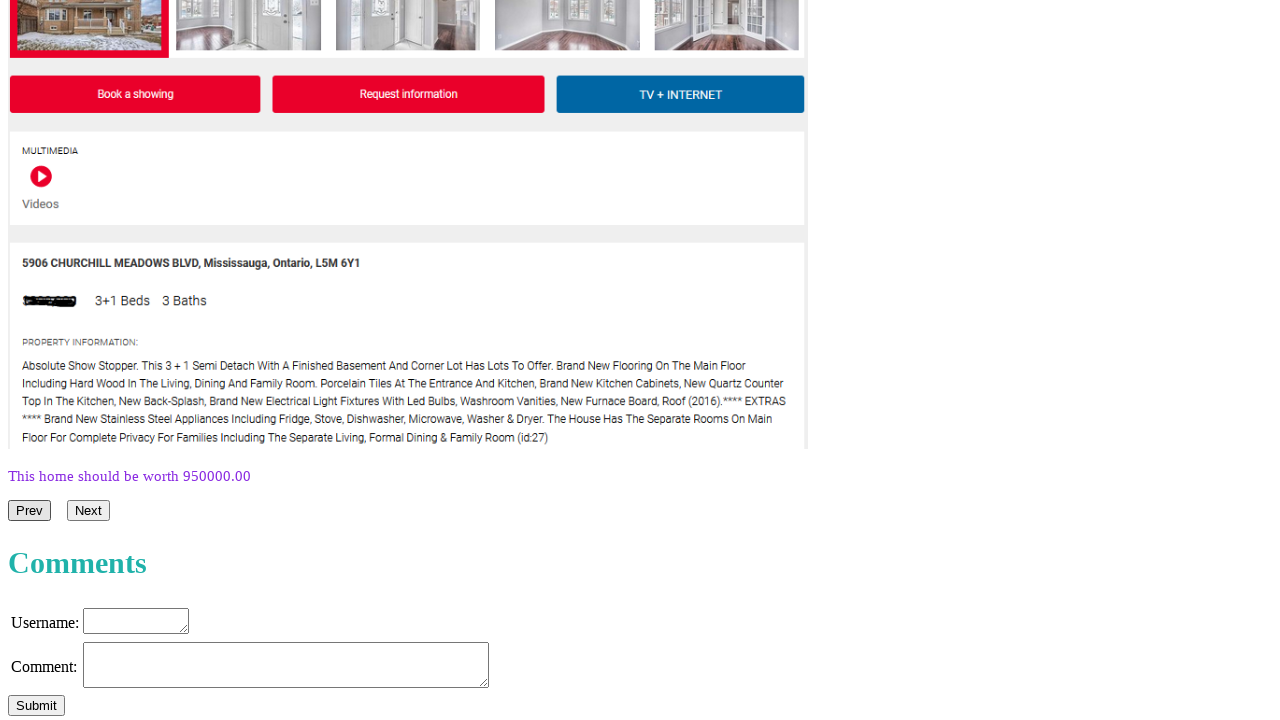

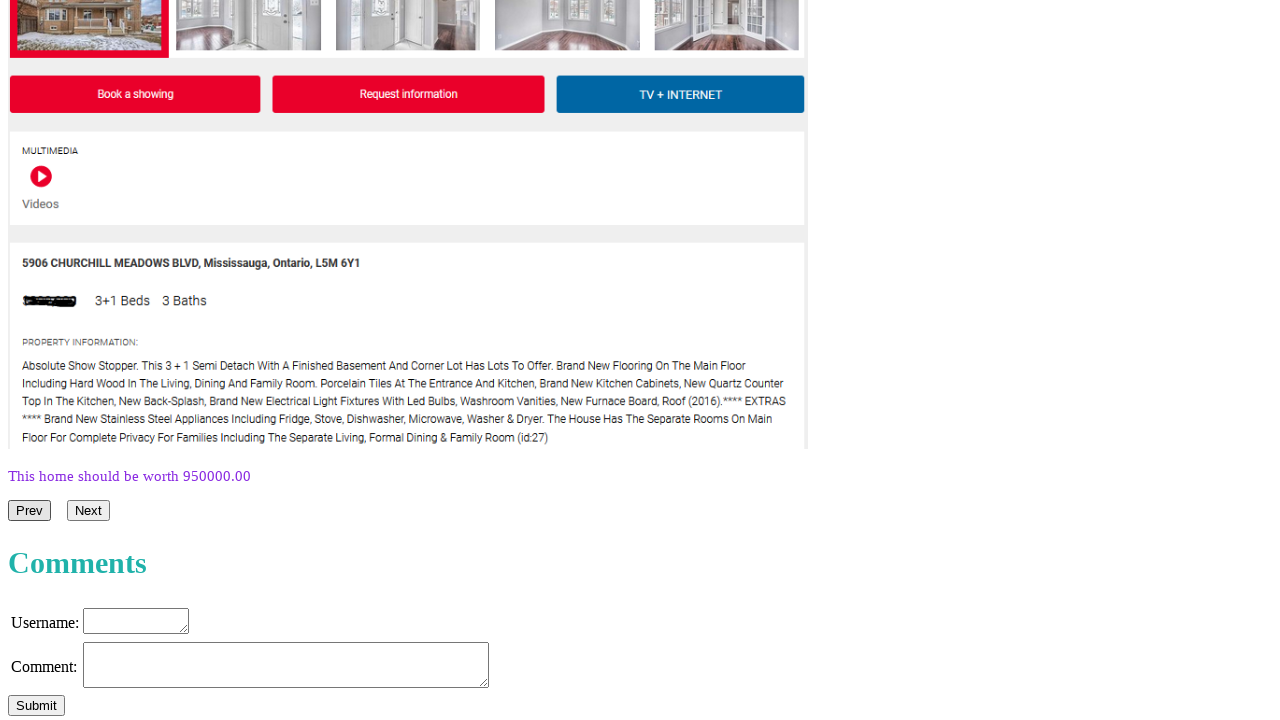